Tests handling of JavaScript prompt popup by switching to iframe, triggering prompt, entering text, and accepting it

Starting URL: https://www.w3schools.com/jsref/tryit.asp?filename=tryjsref_prompt

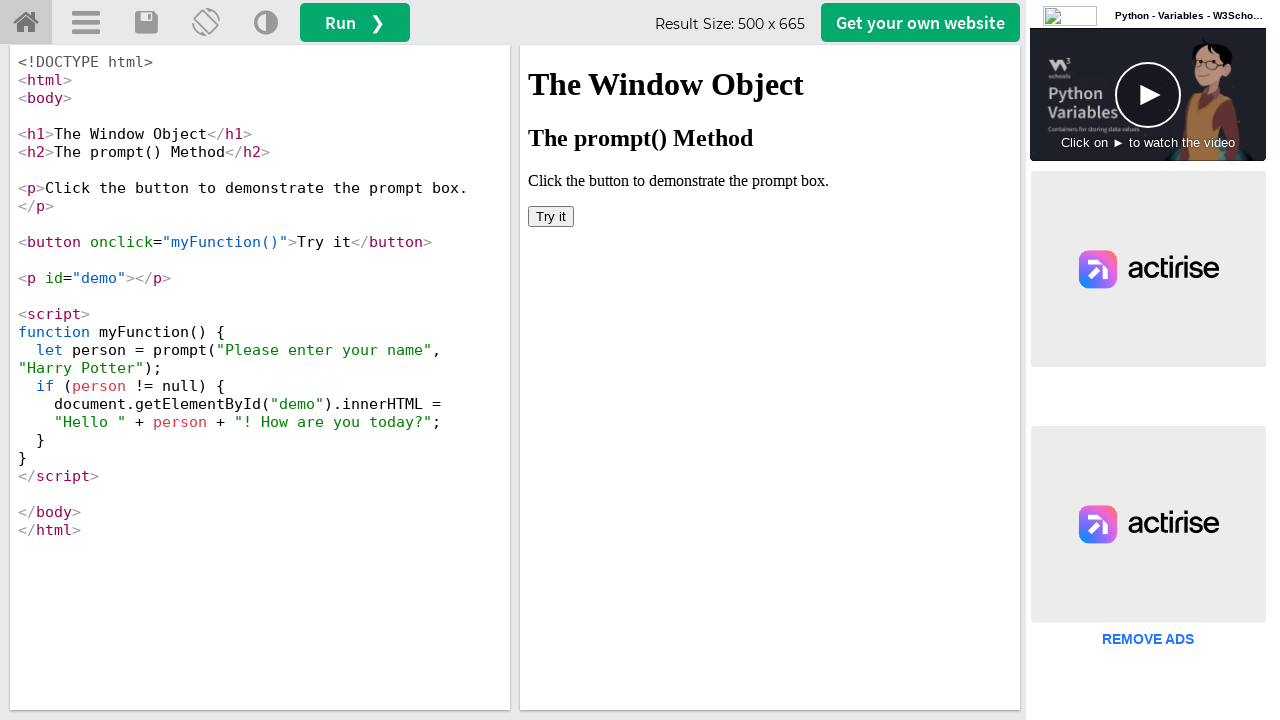

Located iframe with demo content
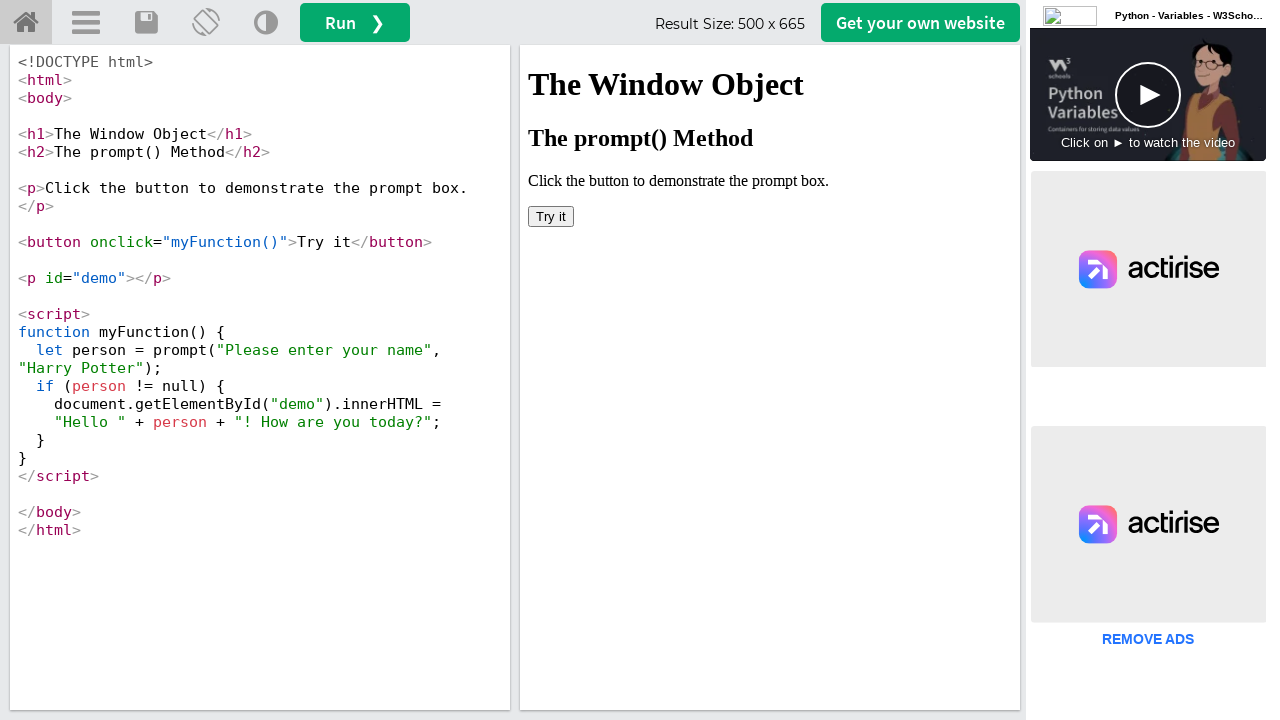

Clicked 'Try it' button to trigger prompt at (551, 216) on iframe#iframeResult >> nth=0 >> internal:control=enter-frame >> xpath=//button[t
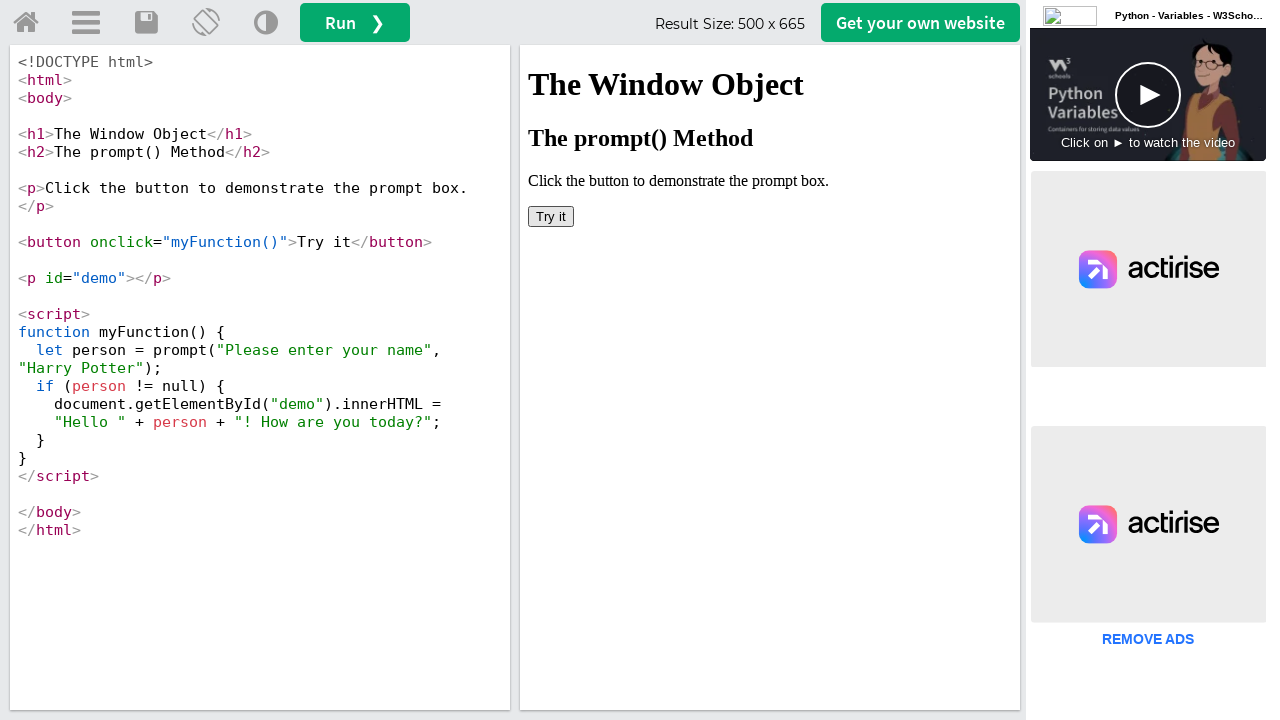

Set up dialog handler to accept prompt with text 'Altamas'
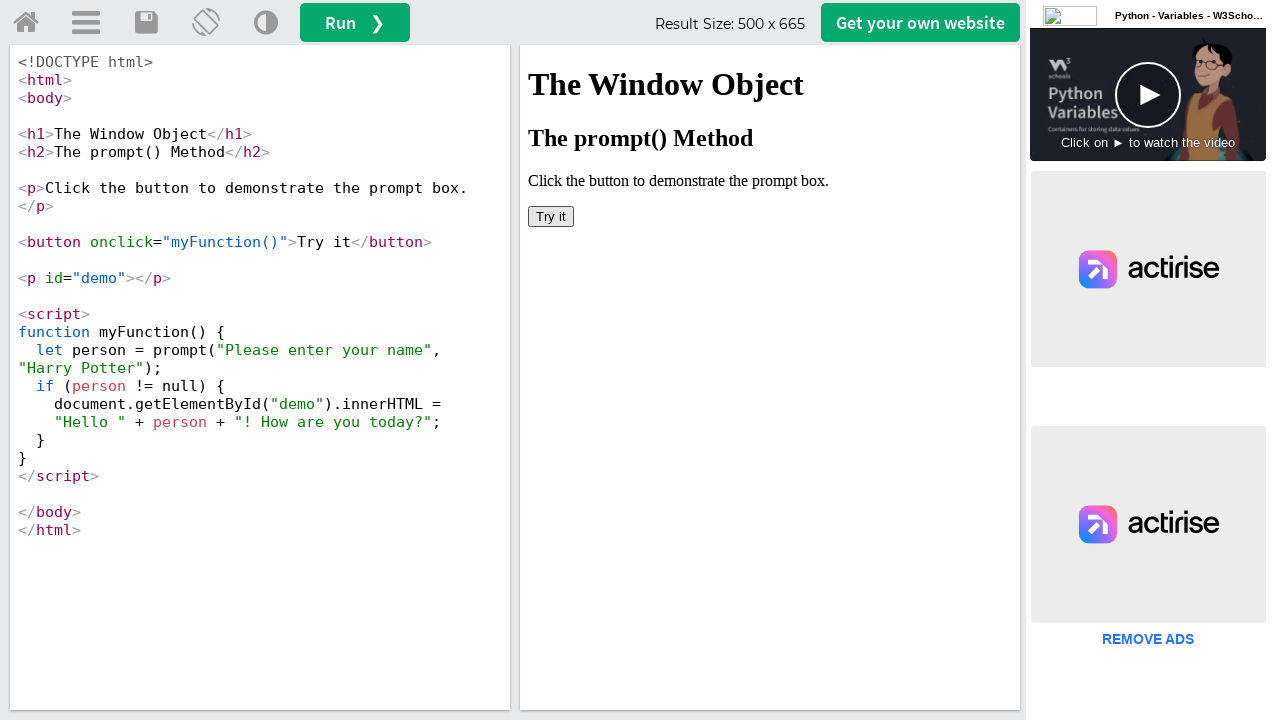

Clicked 'Try it' button again to trigger and handle prompt with 'Altamas' at (551, 216) on iframe#iframeResult >> nth=0 >> internal:control=enter-frame >> xpath=//button[t
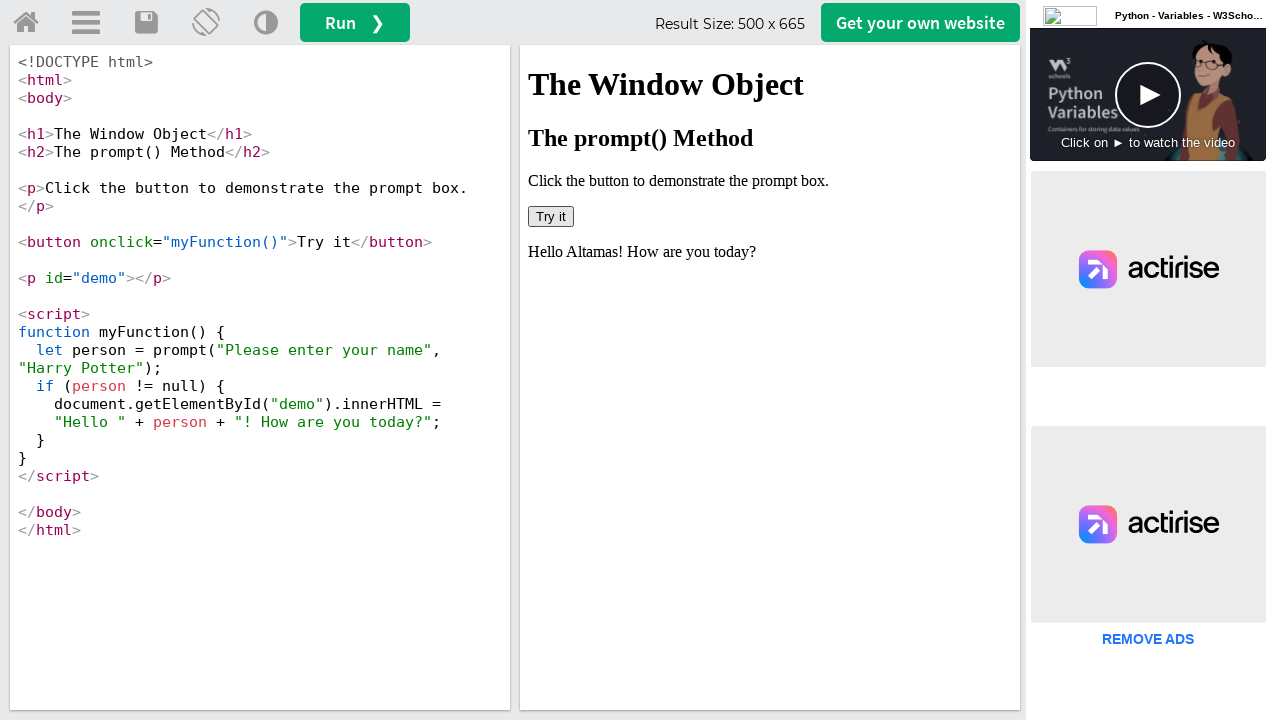

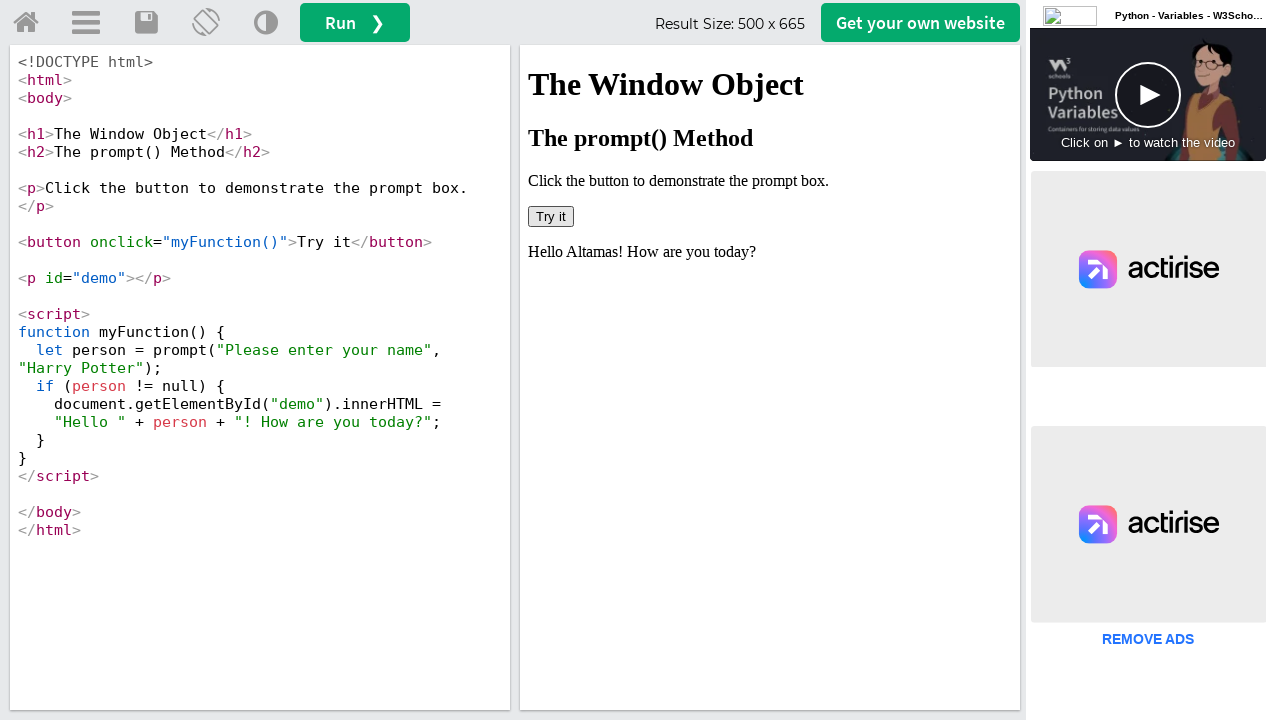